Tests nested iframe interaction by navigating to a frames demo page, accessing a child frame within frame_3, and checking a checkbox element inside the nested frame.

Starting URL: https://ui.vision/demo/webtest/frames/

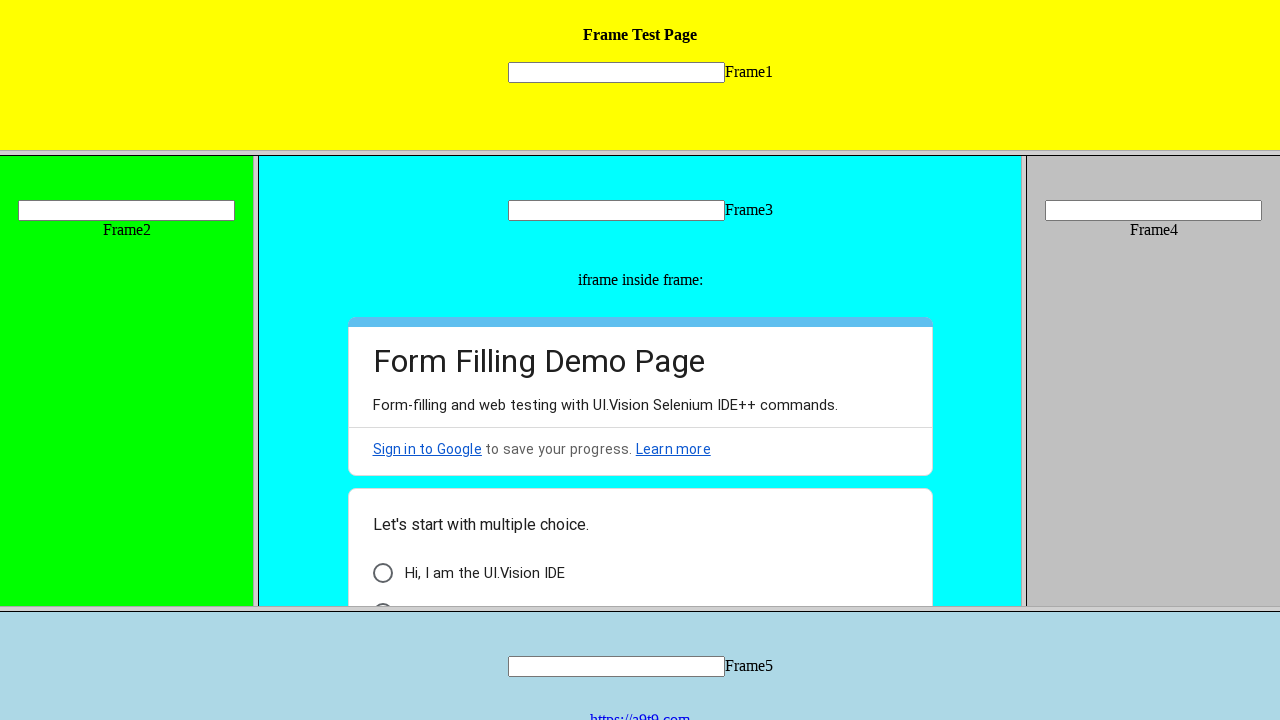

Accessed frame_3 by its URL
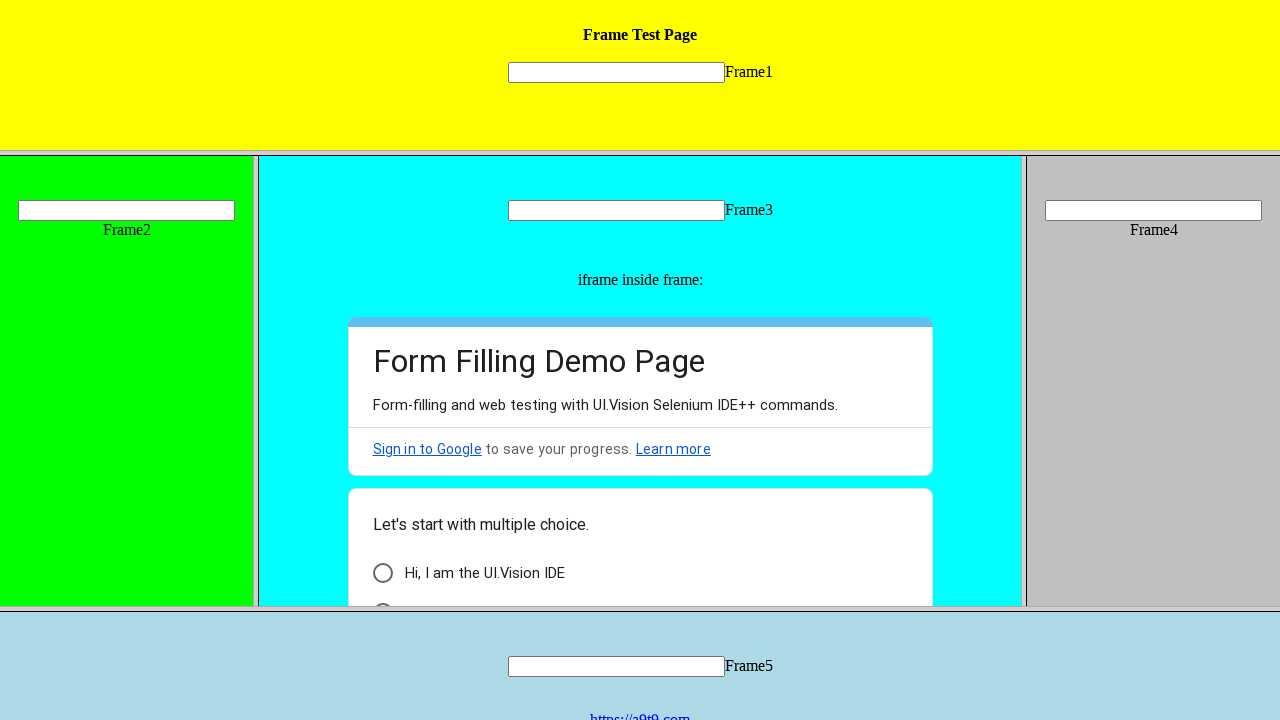

Retrieved child frames within frame_3
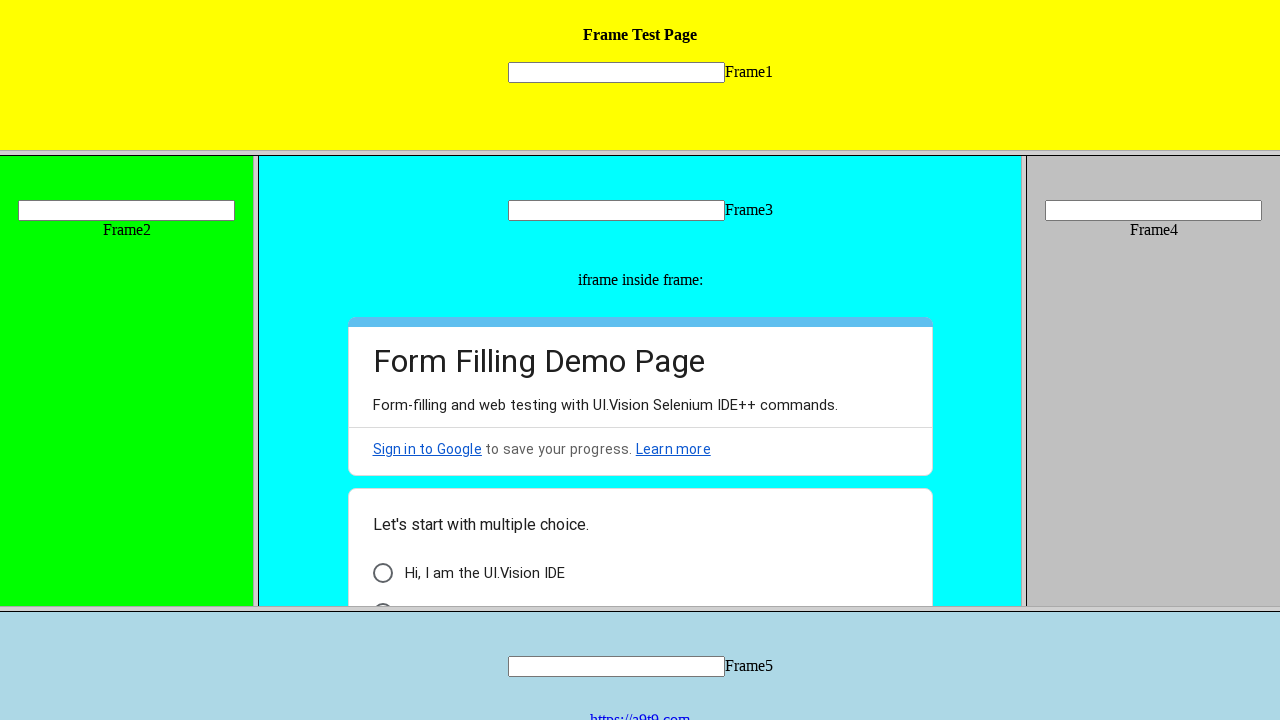

Checked the checkbox element inside the nested frame at (382, 573) on xpath=//div[@id='i6']//div[@class='AB7Lab Id5V1']
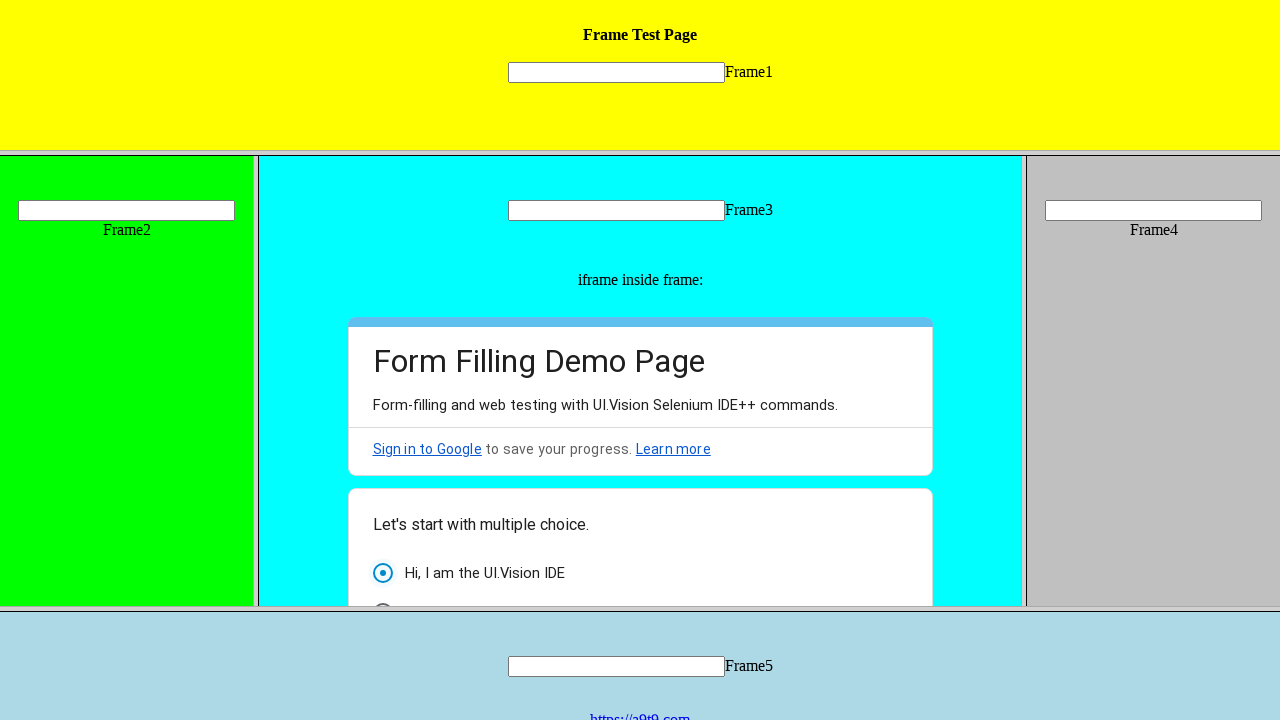

Waited for the action to complete
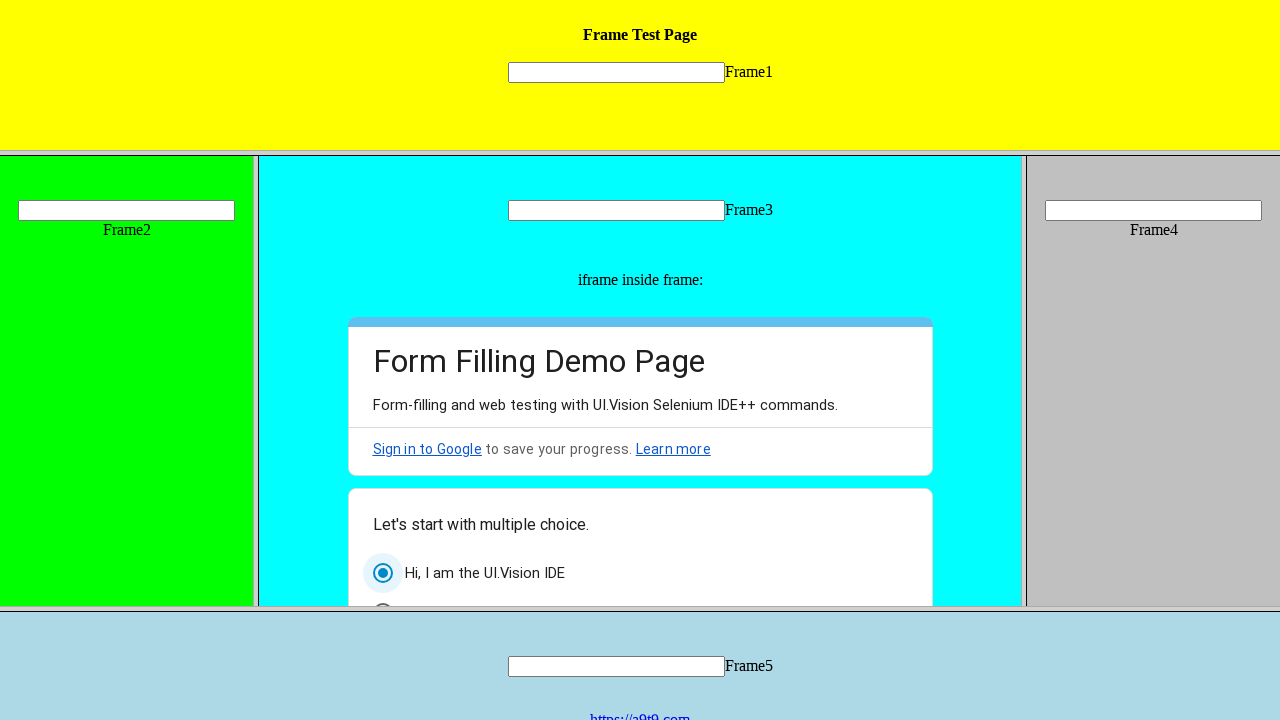

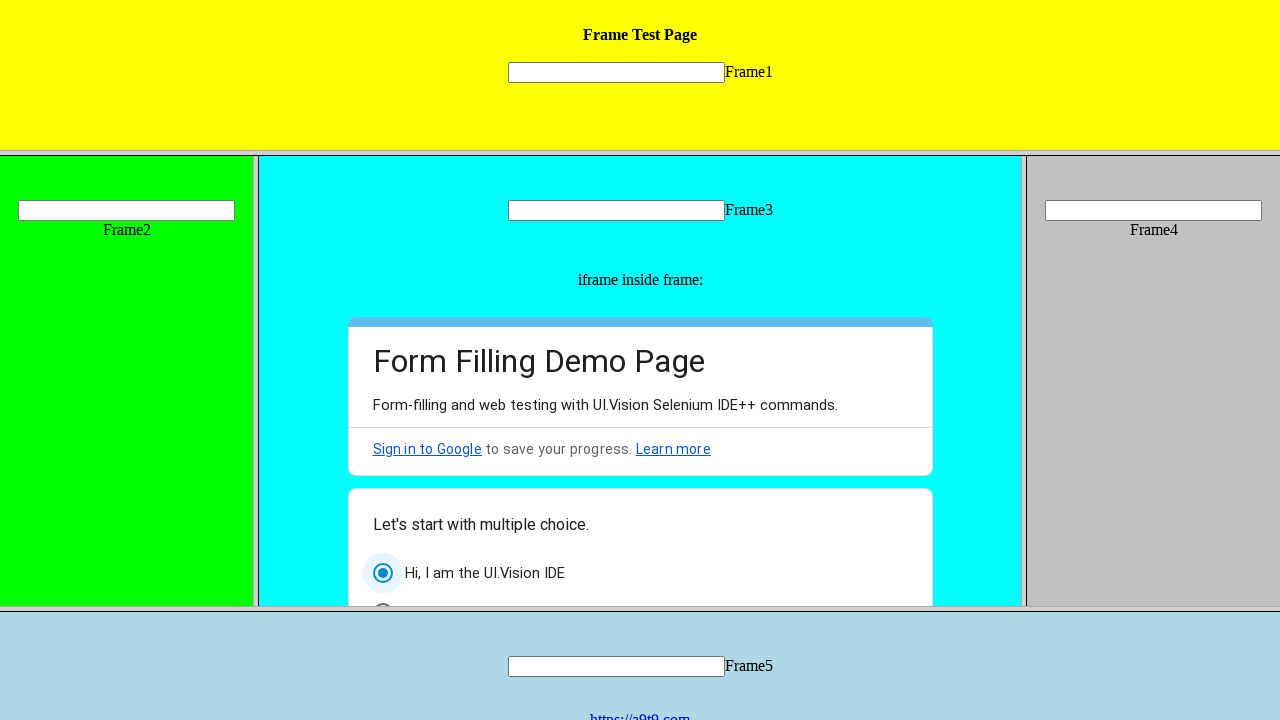